Tests file download functionality by navigating to a download page and clicking on a download link to trigger a file download

Starting URL: https://the-internet.herokuapp.com/download

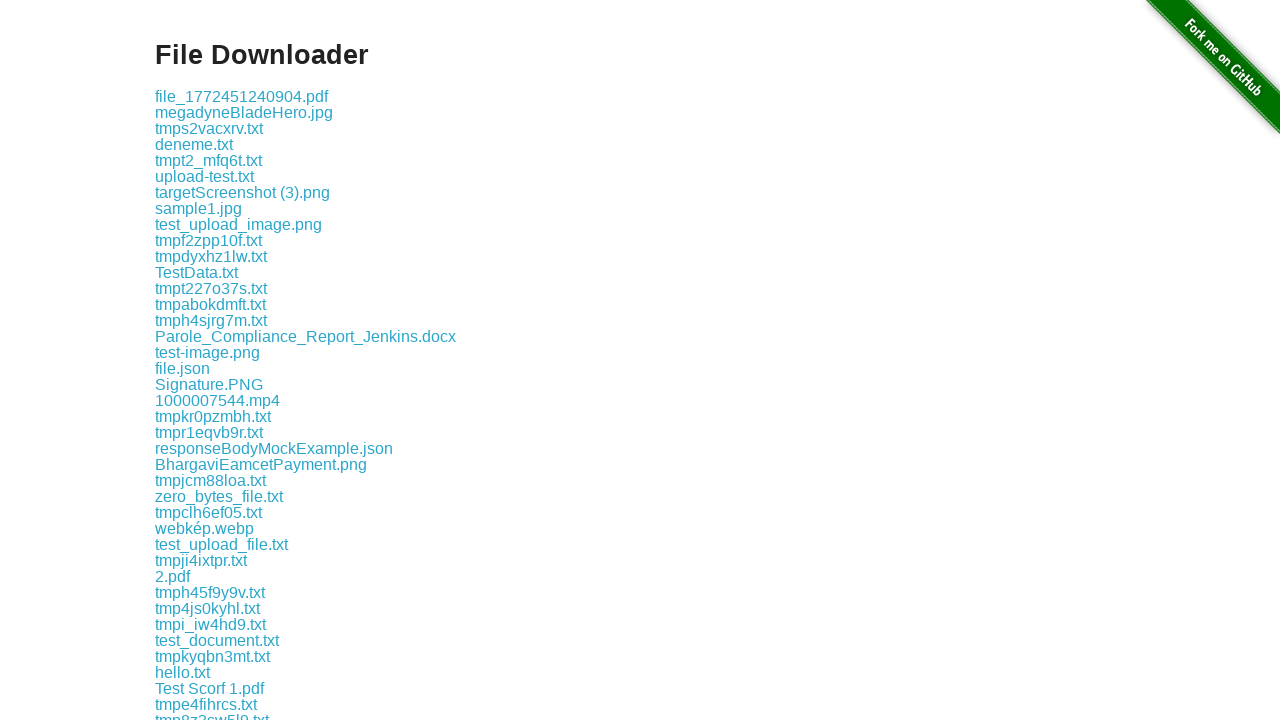

Clicked the download link at (242, 96) on .example a
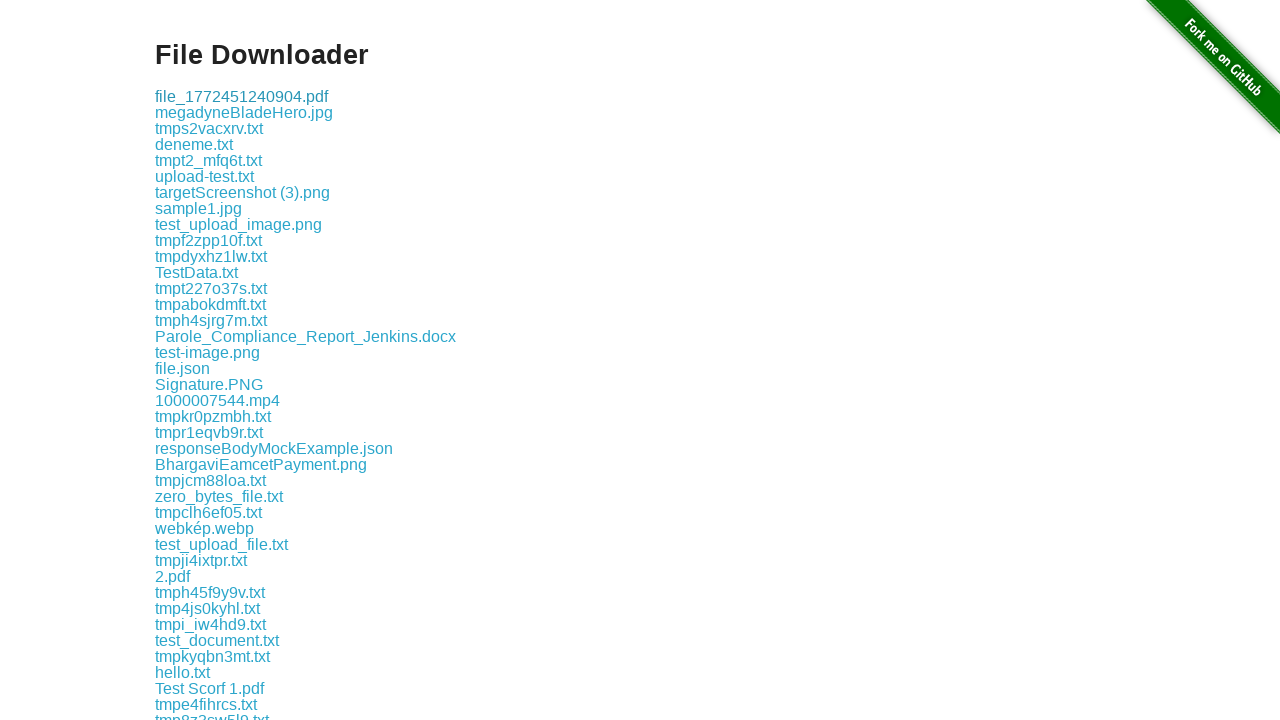

Waited for download to complete
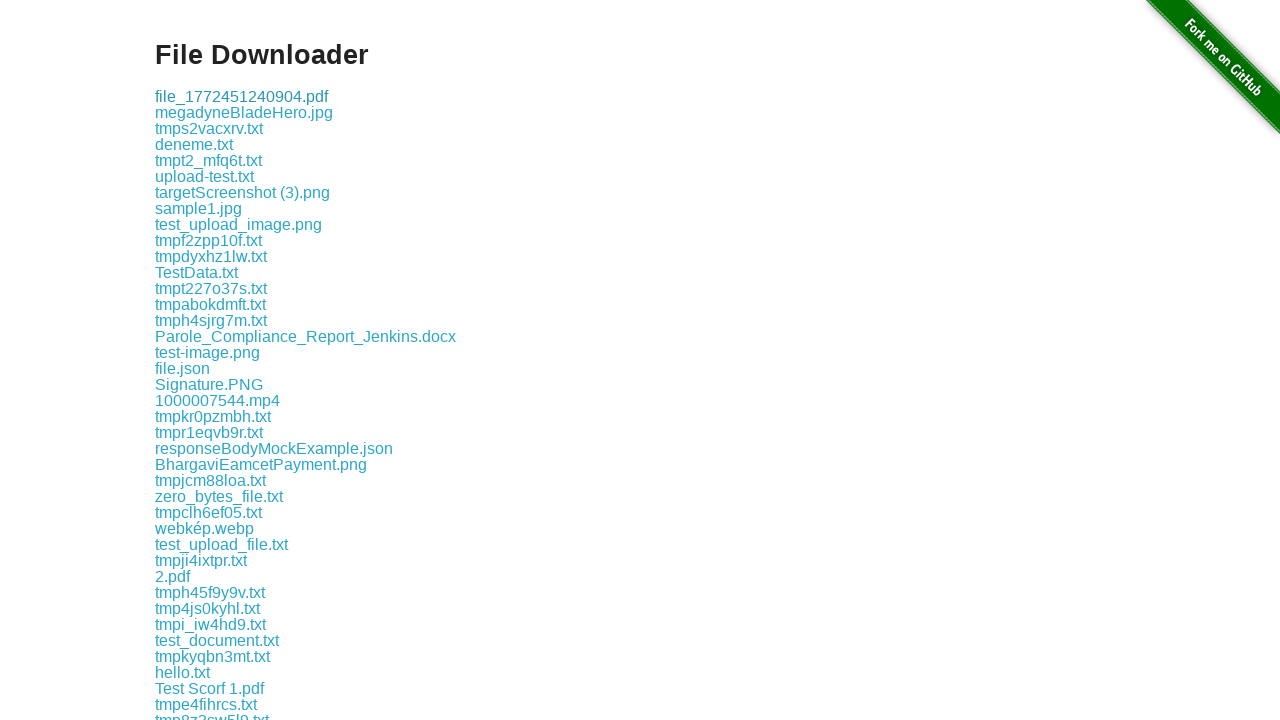

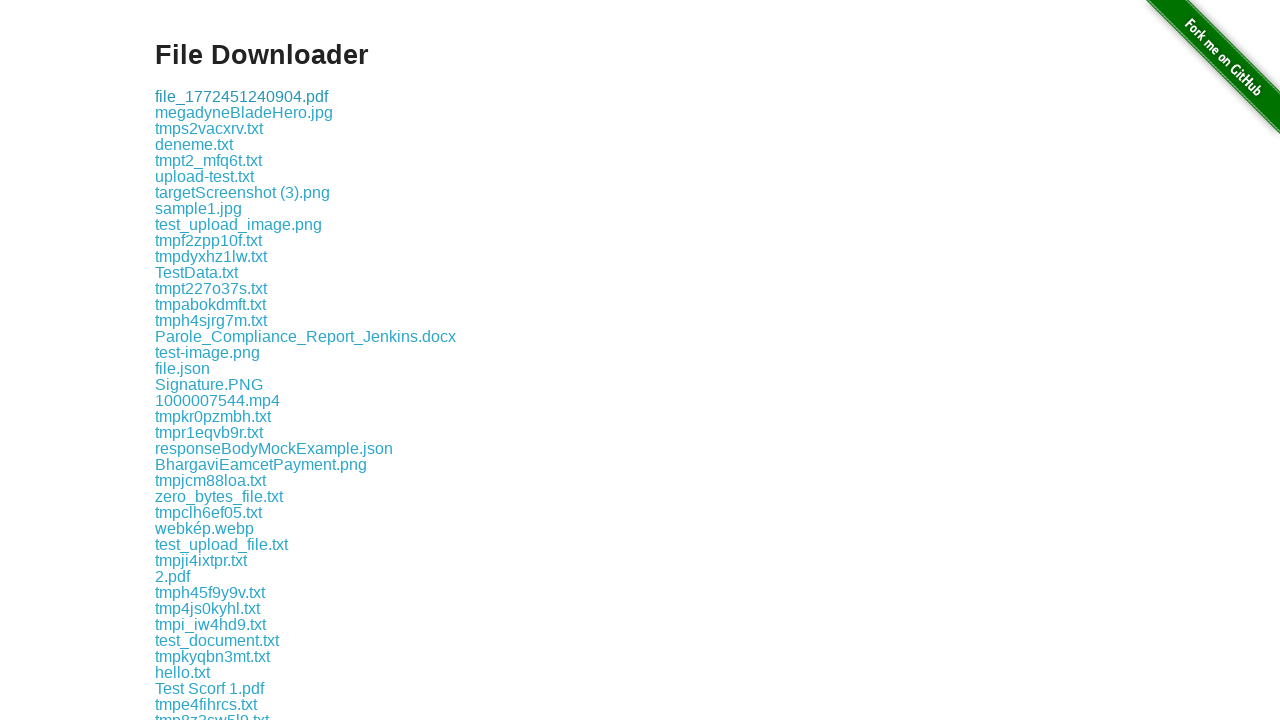